Navigates to ParaBank website and clicks the Register link to access the registration page, then verifies the page title

Starting URL: https://parabank.parasoft.com/parabank/index.htm

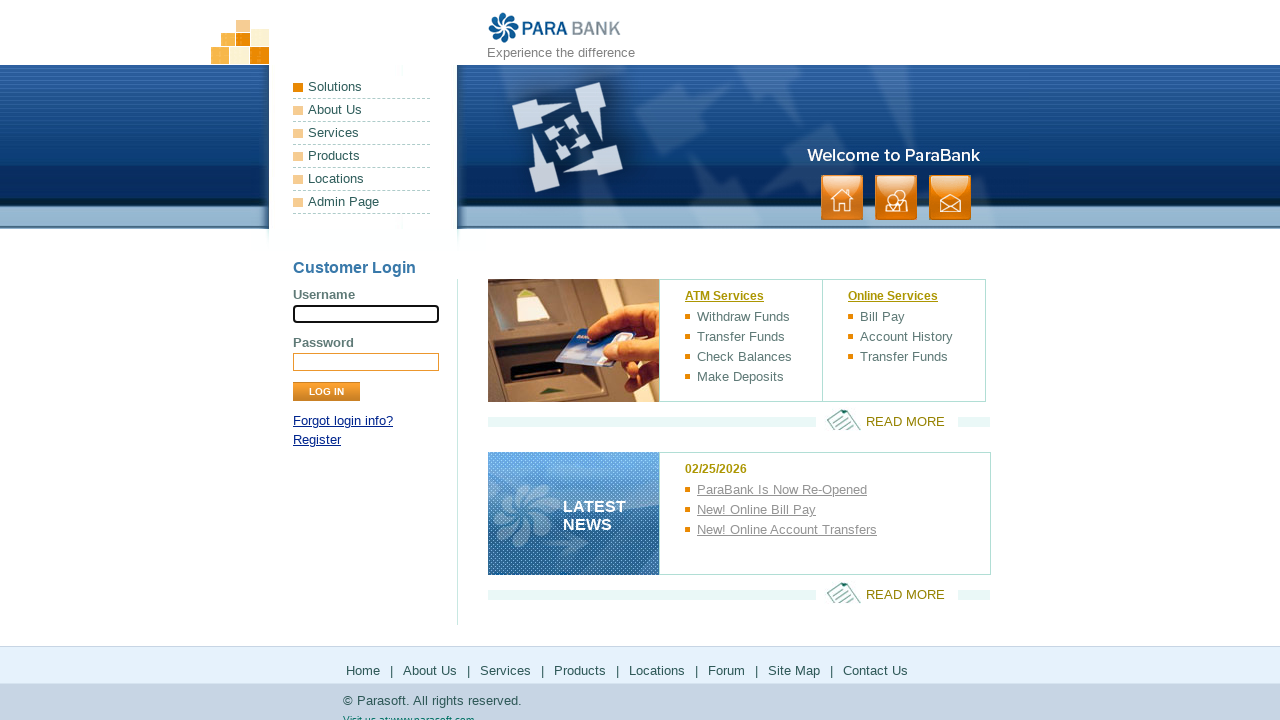

Clicked the Register link at (317, 440) on xpath=//a[text()='Register']
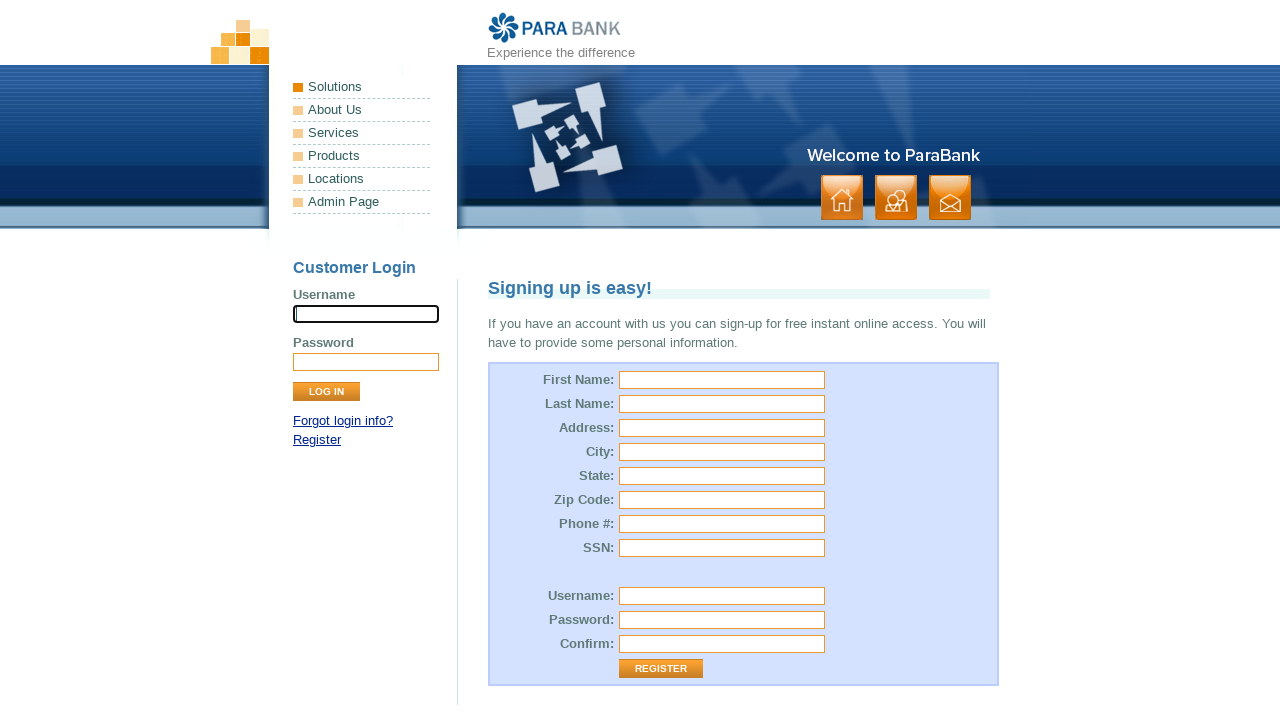

Waited for page to load with networkidle state
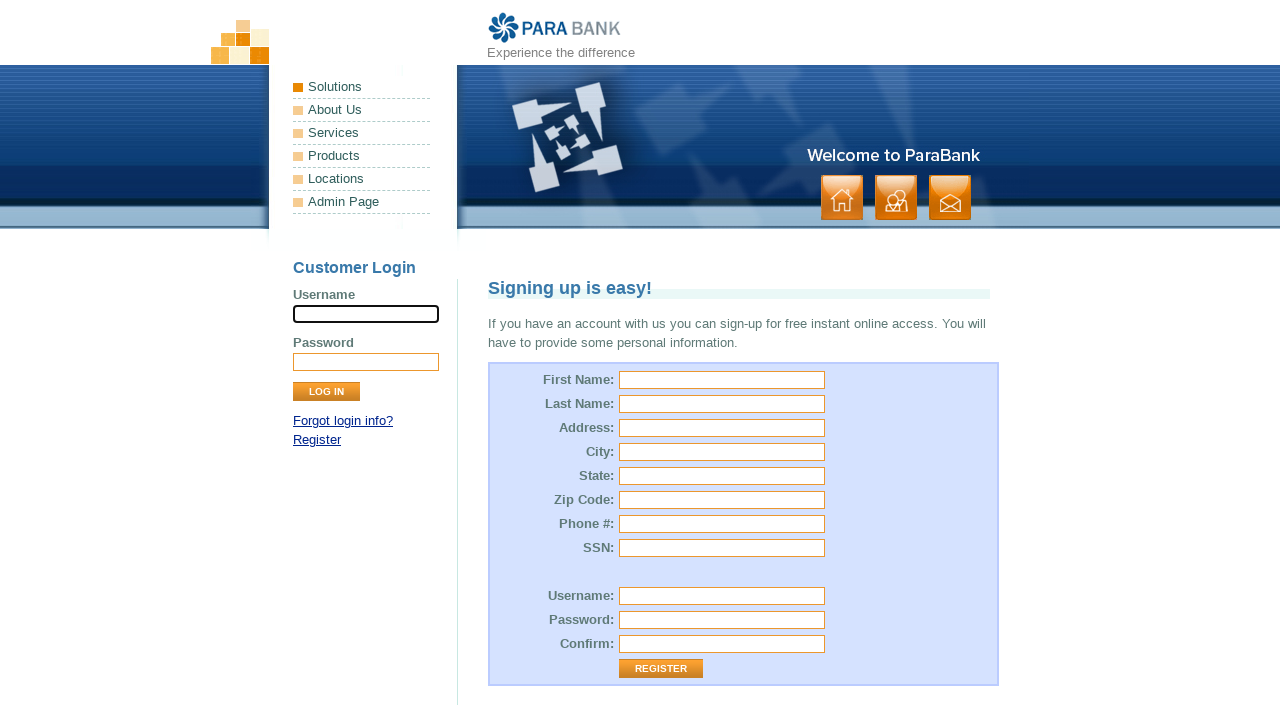

Verified page title is 'ParaBank | Register for Free Online Account Access'
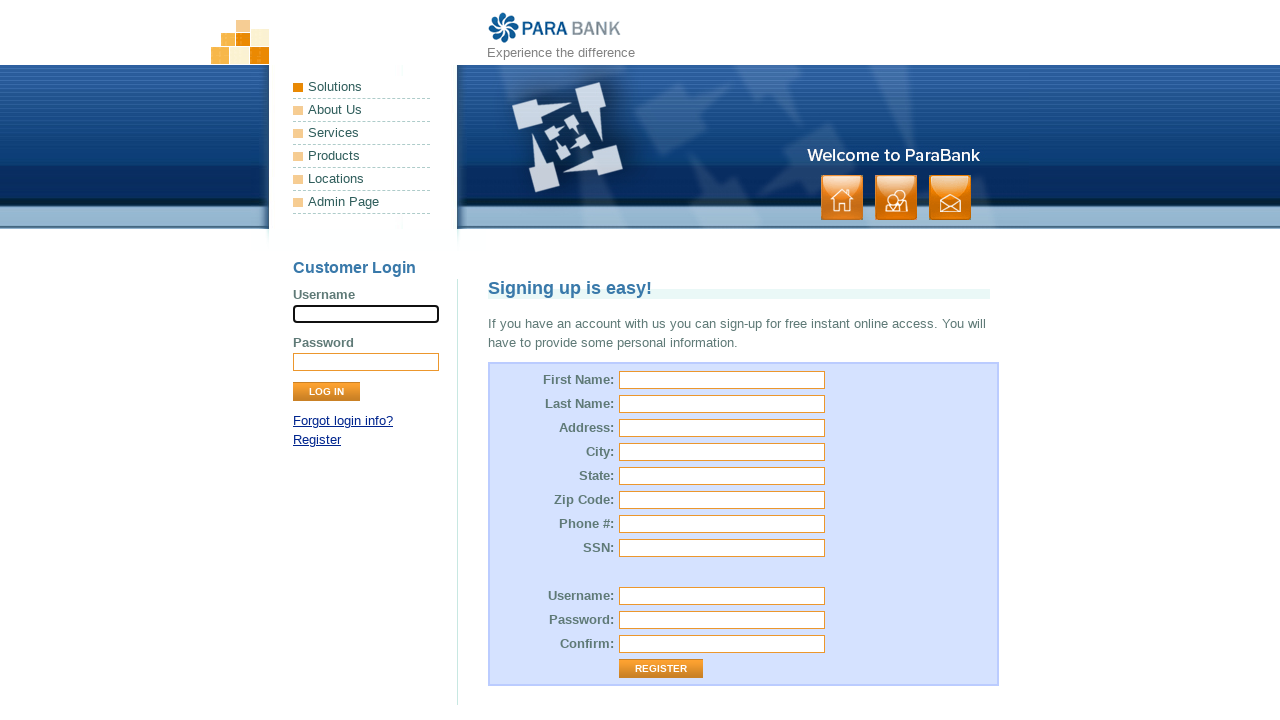

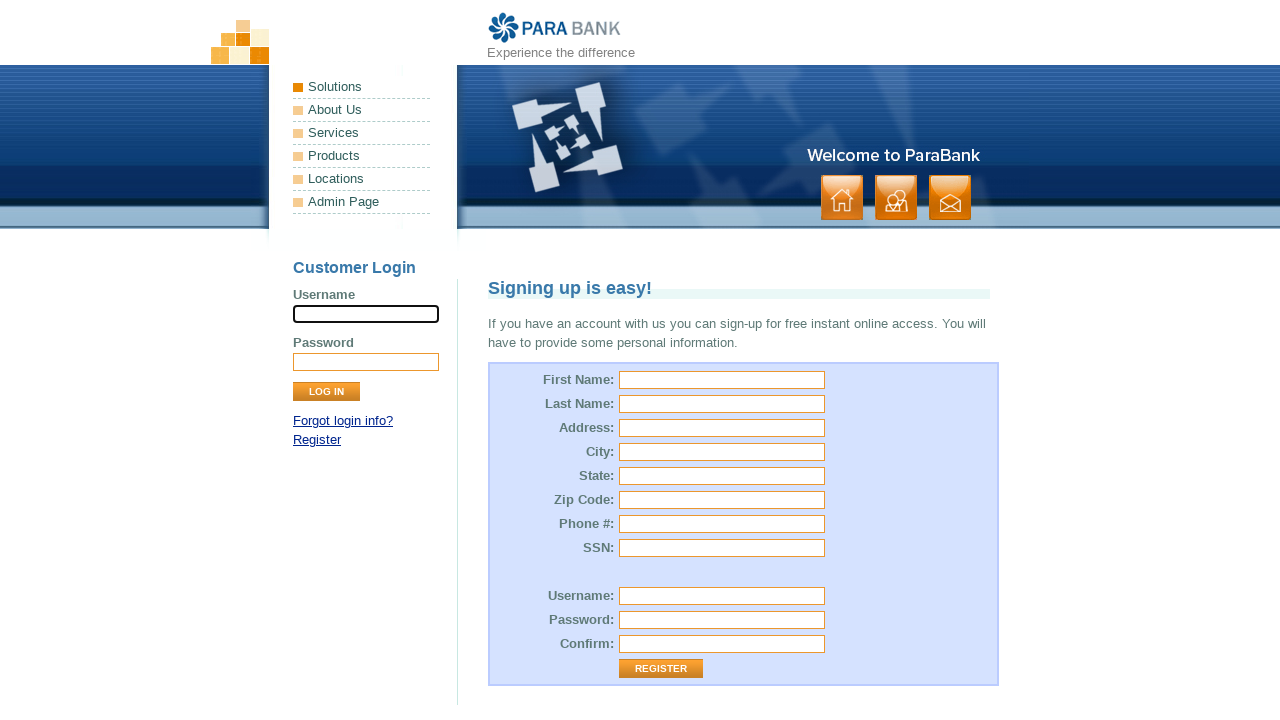